Tests editing an existing person in the list by clicking edit, updating name and job fields, and saving

Starting URL: https://acctabootcamp.github.io/site/tasks/list_of_people_with_jobs.html

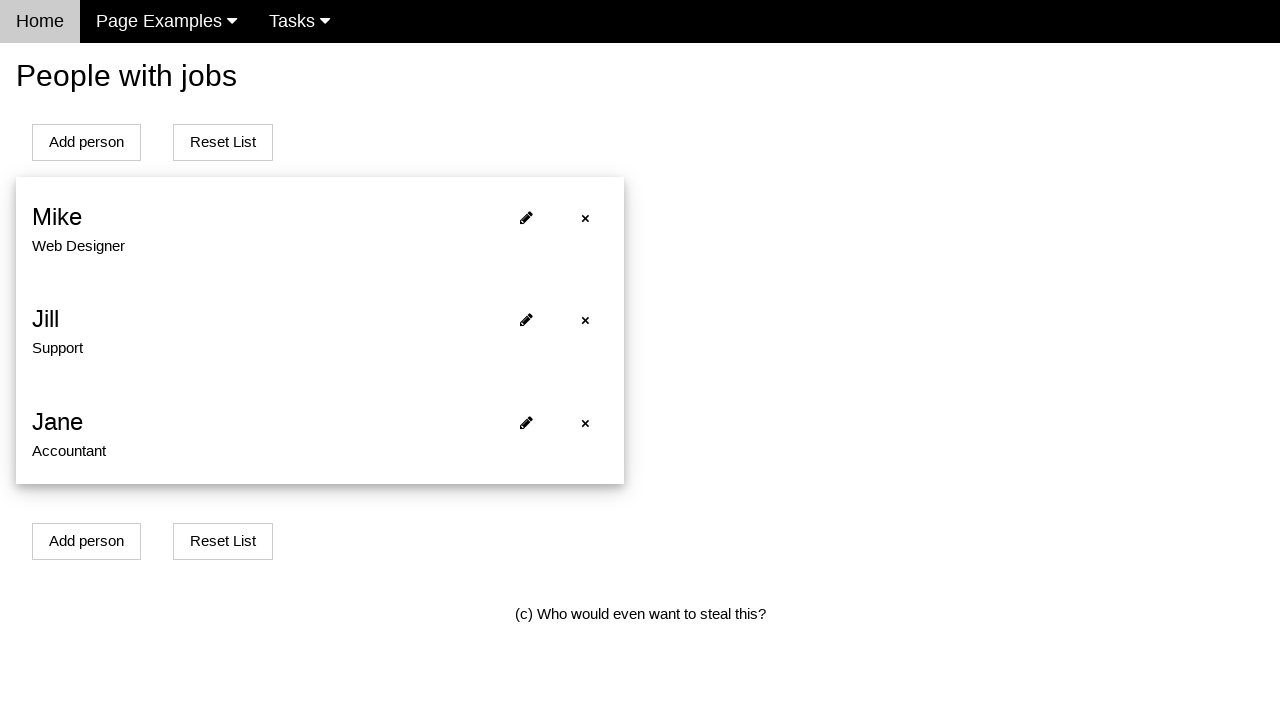

Waited for list of people to load
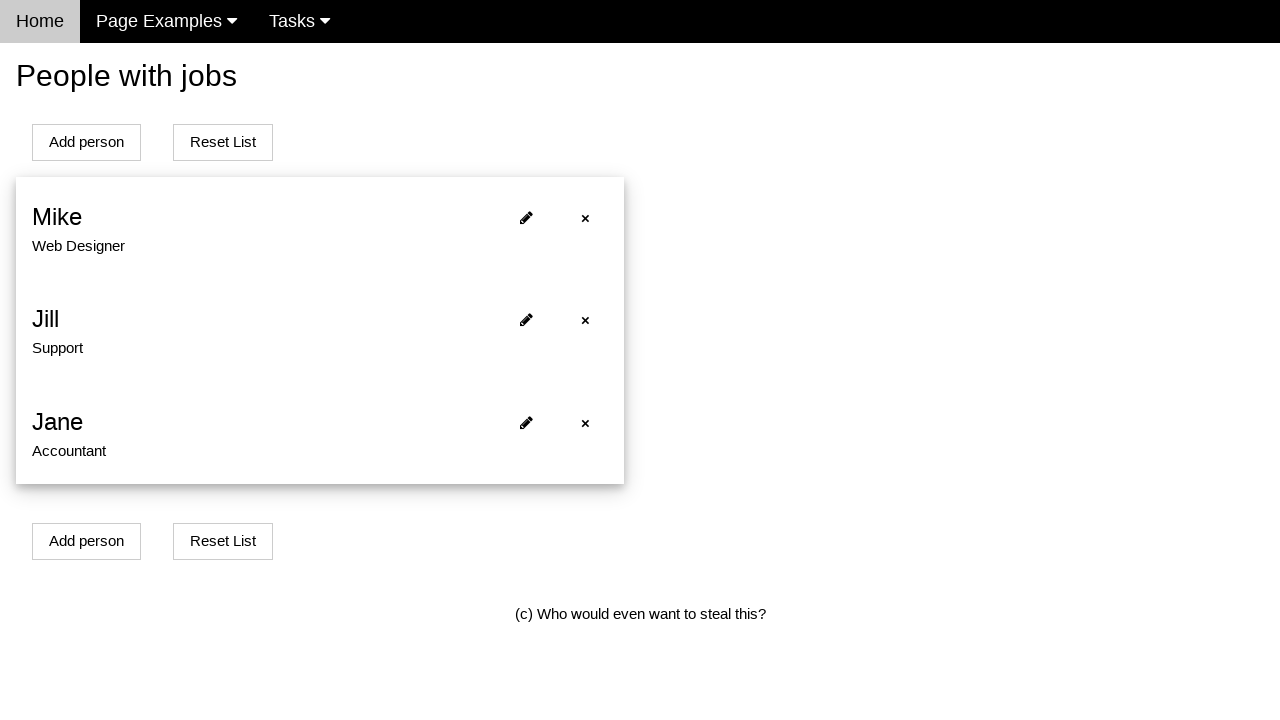

Clicked edit icon on first person in list at (526, 217) on #listOfPeople li >> nth=0 >> .fa-pencil
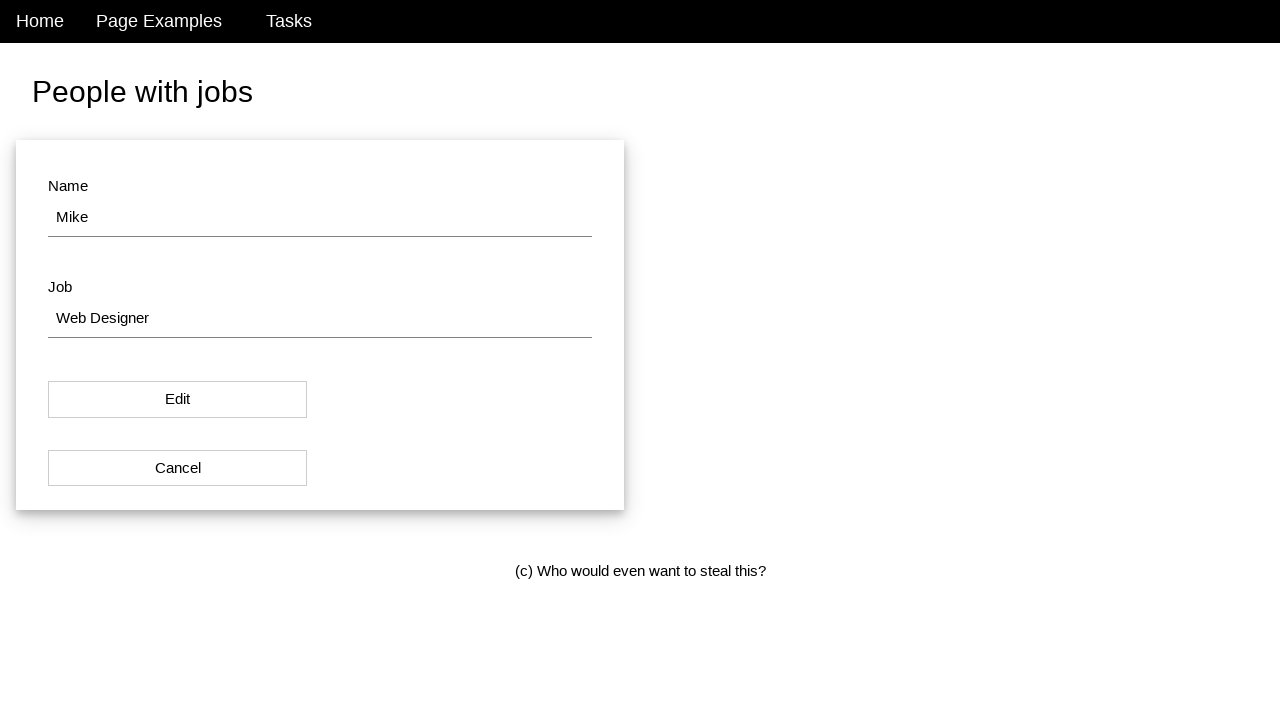

Edit modal appeared with name field
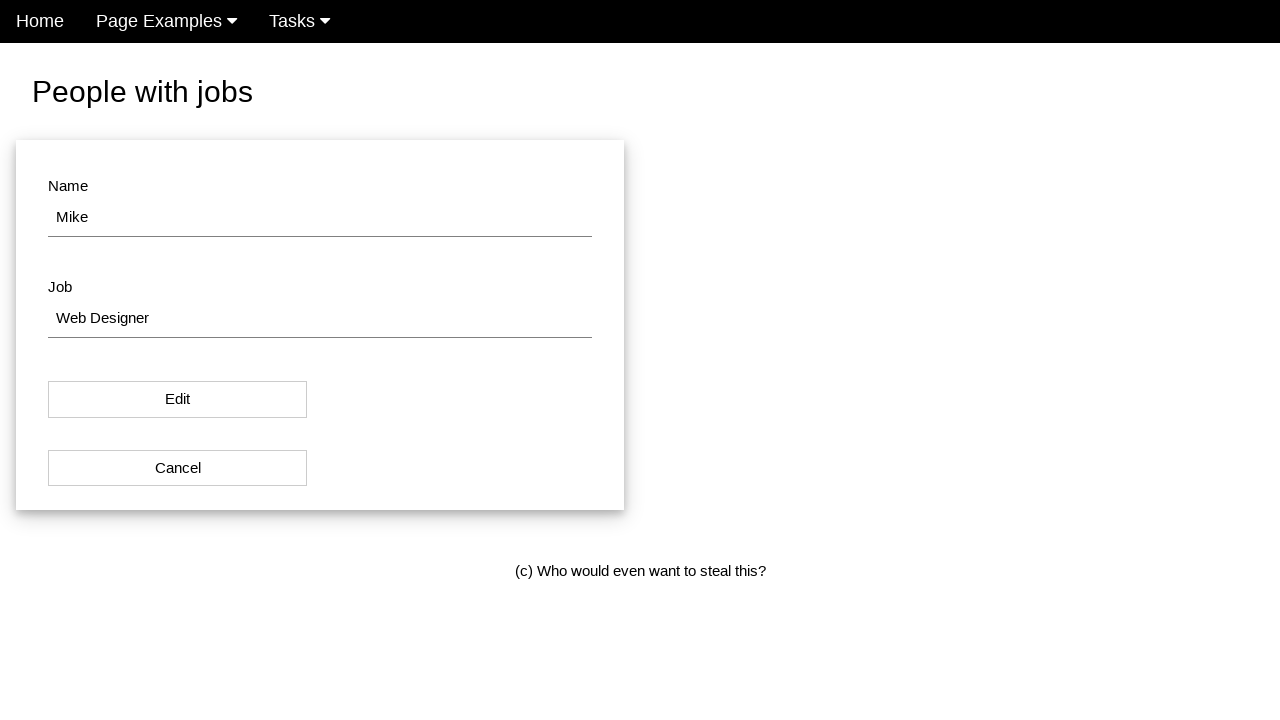

Cleared name field on #name
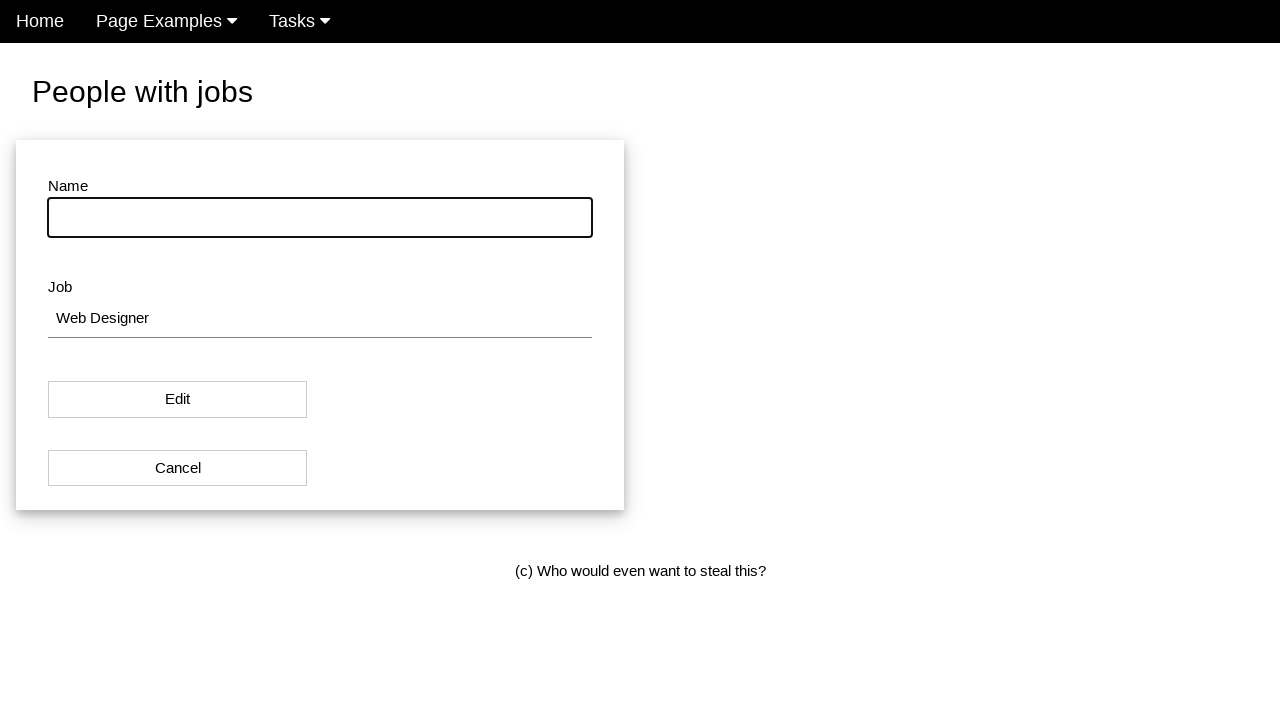

Filled name field with 'Updated Name' on #name
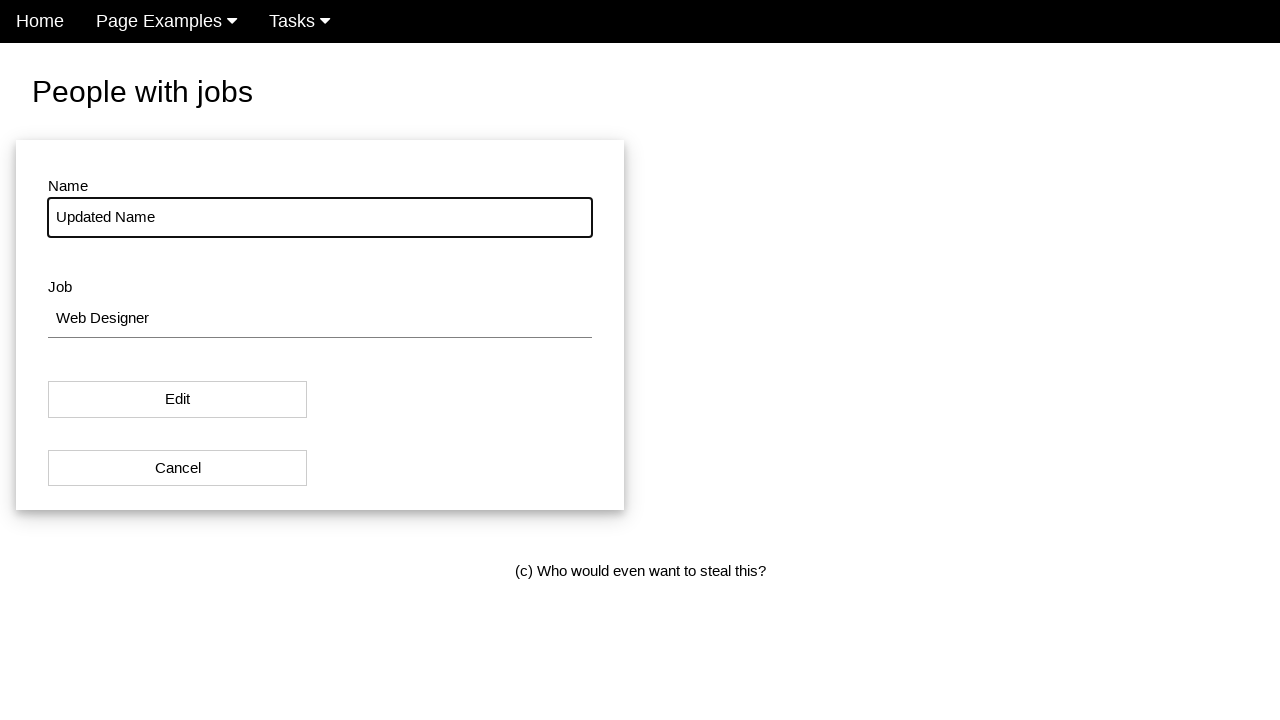

Cleared job field on #job
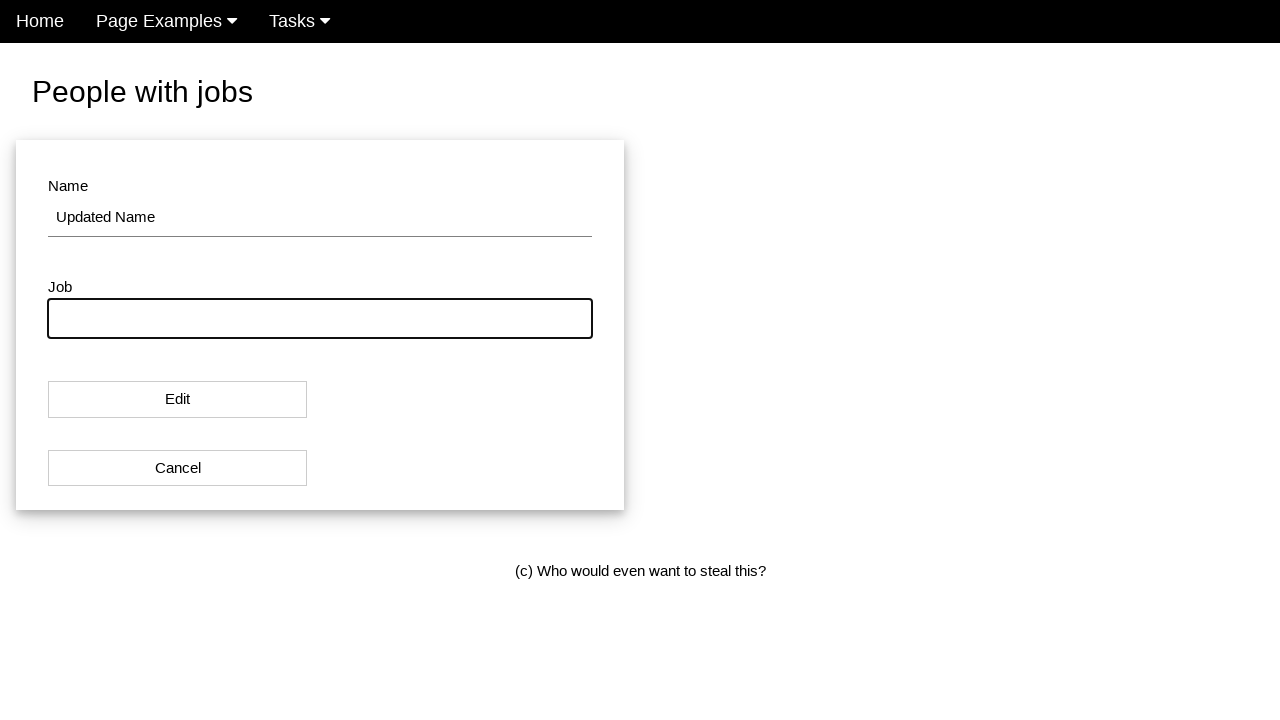

Filled job field with 'Updated Job Title' on #job
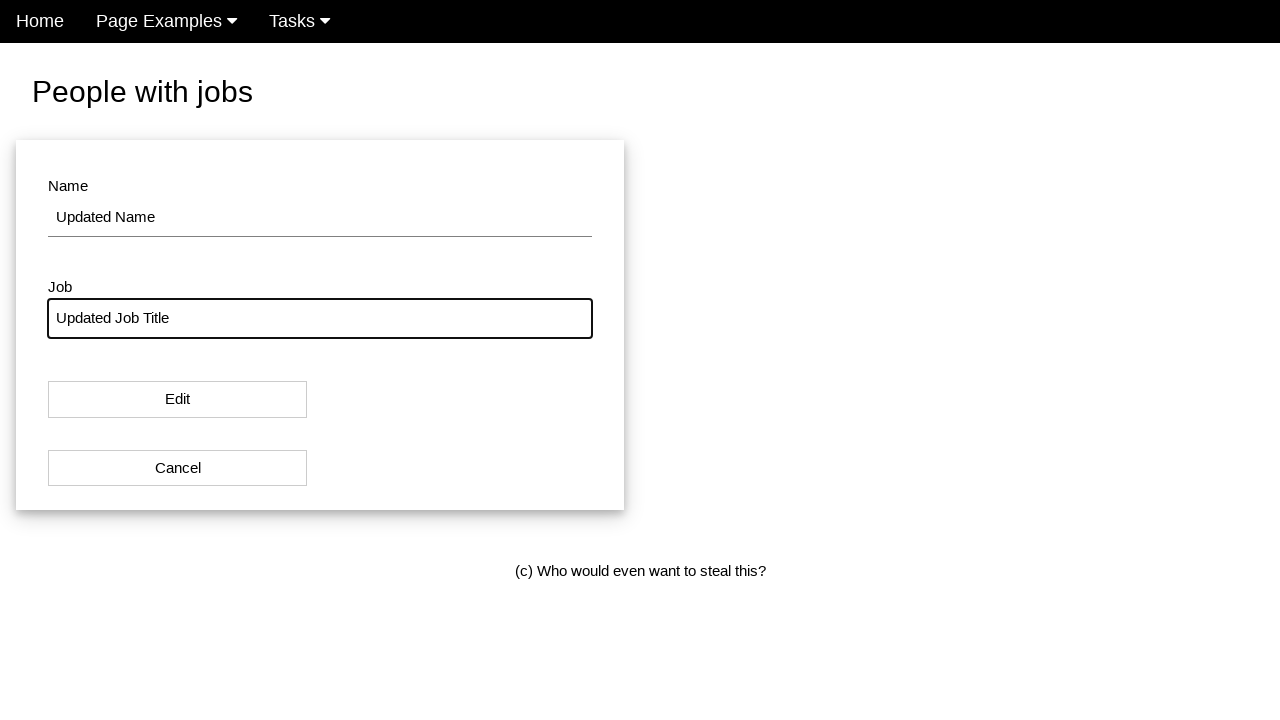

Clicked Edit button to save changes at (178, 400) on xpath=//button[text()='Edit']
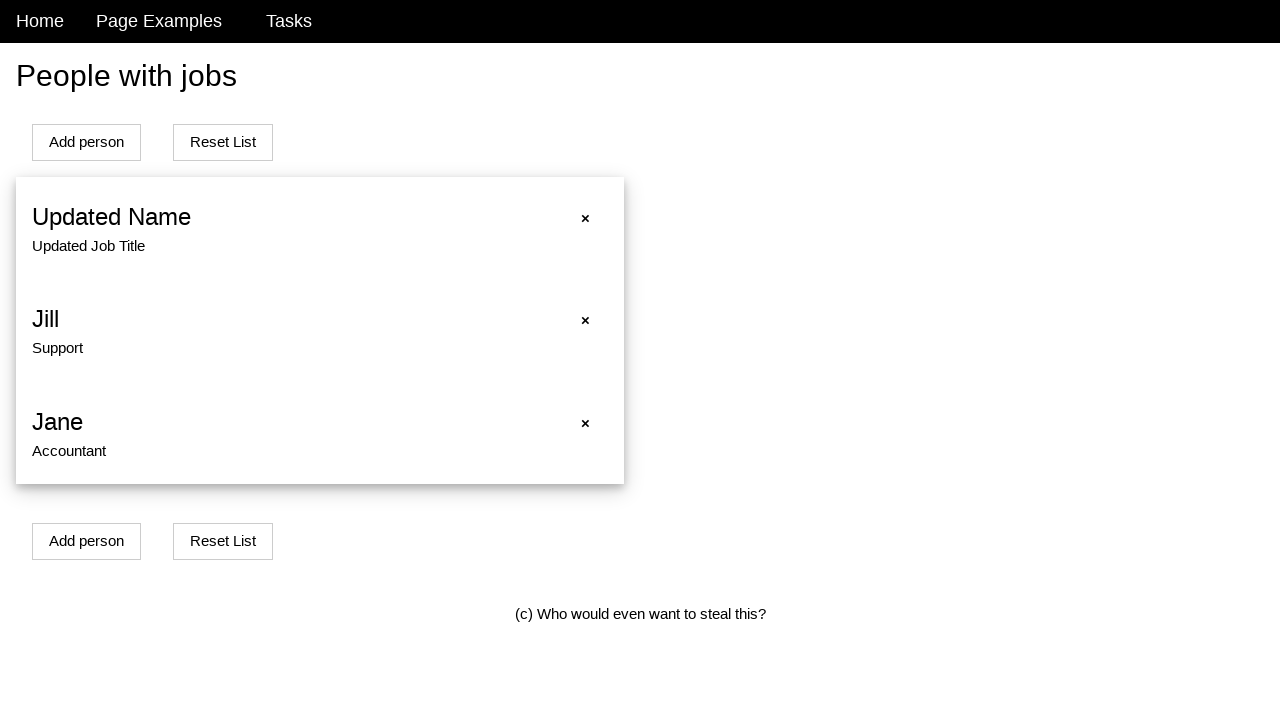

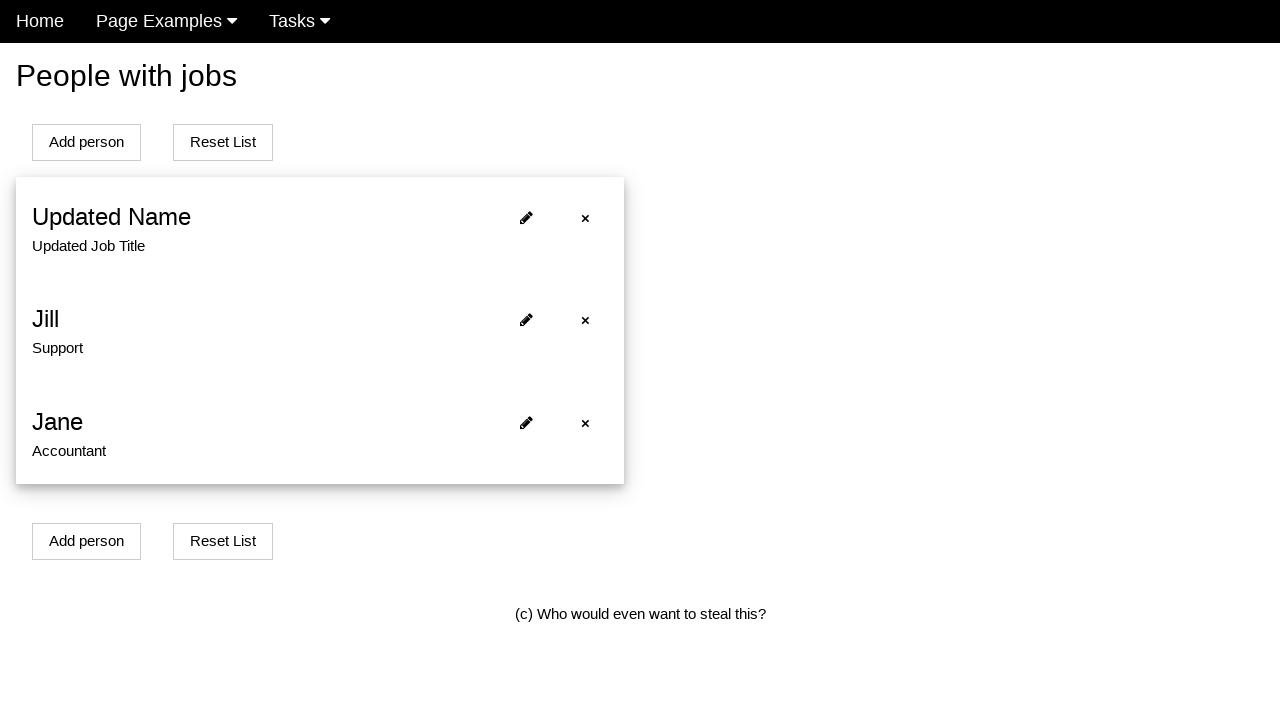